Tests a JavaScript prompt dialog by clicking a button that triggers a prompt, entering text, accepting it, and verifying the entered text appears in the result.

Starting URL: https://testcenter.techproeducation.com/index.php?page=javascript-alerts

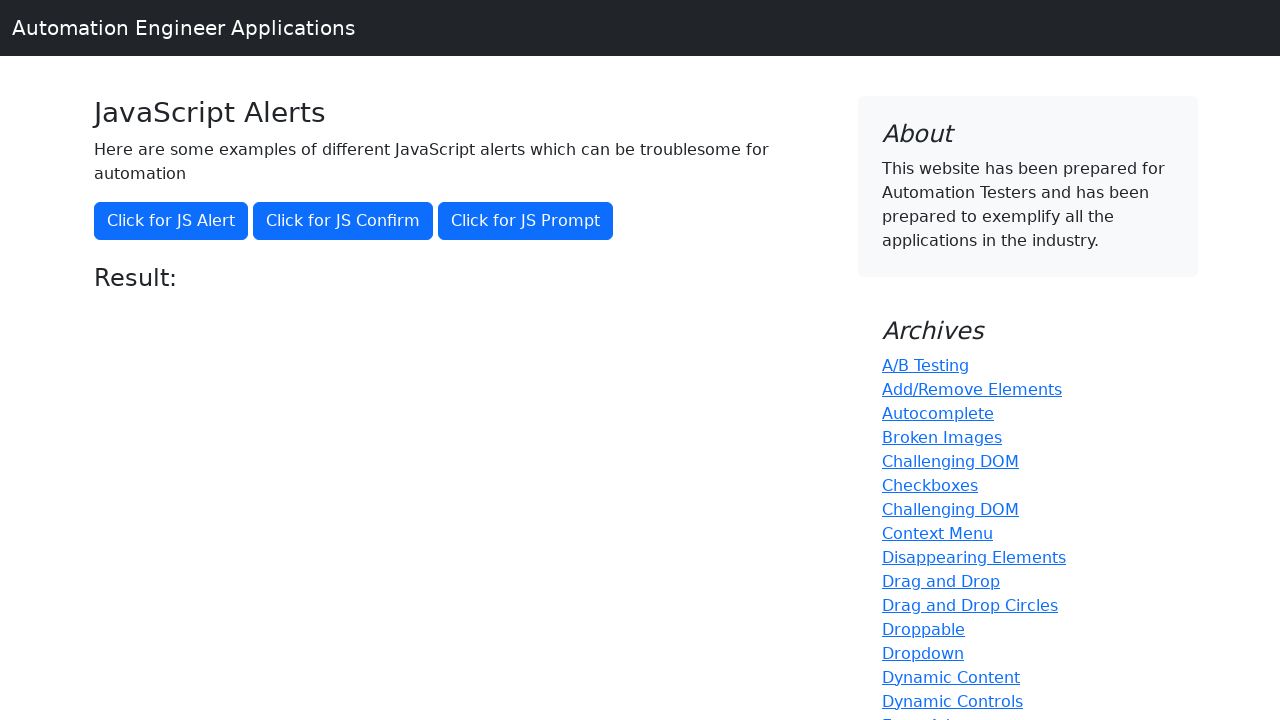

Set up dialog handler to accept prompt with text 'Hello World'
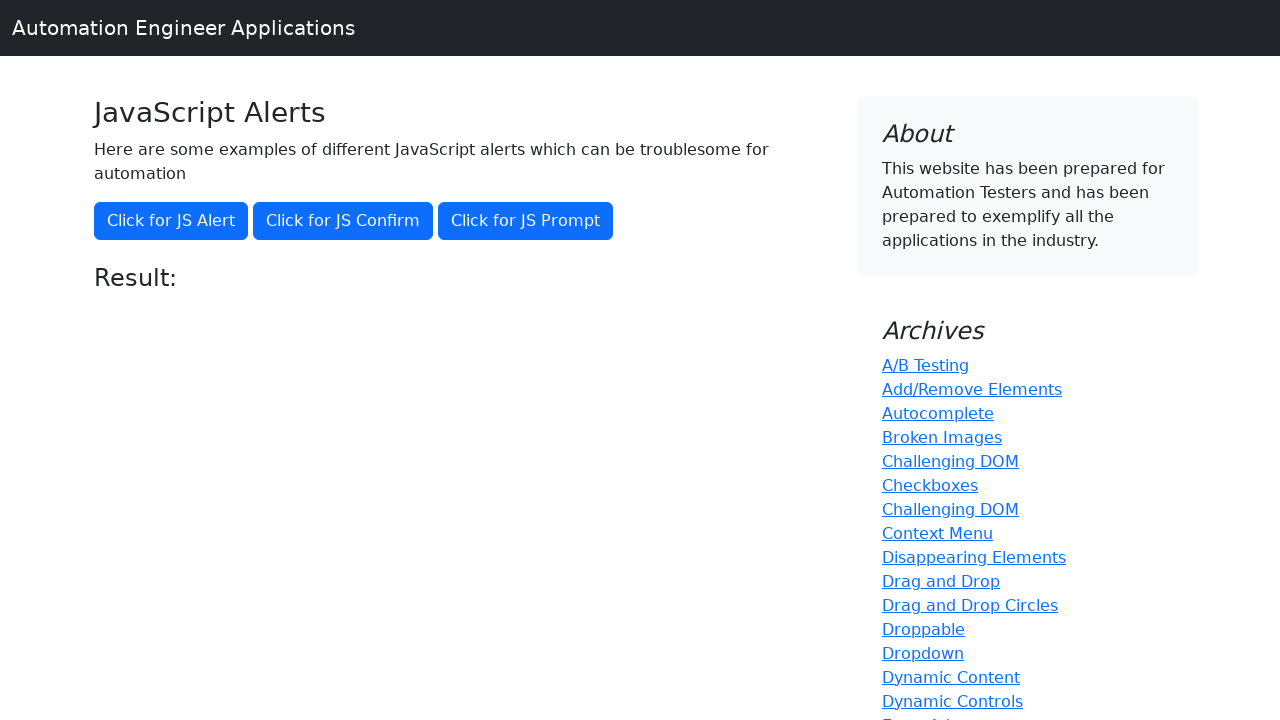

Clicked the prompt button to trigger JavaScript prompt dialog at (526, 221) on xpath=//button[@onclick='jsPrompt()']
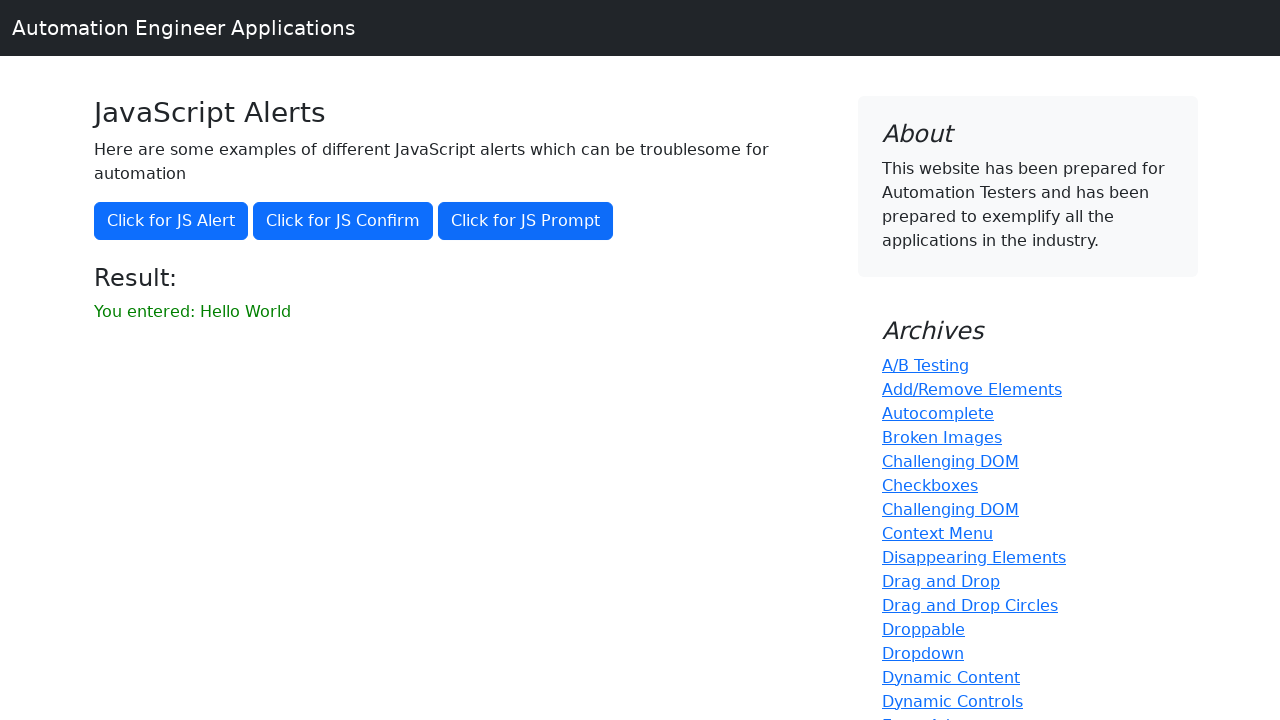

Result message element loaded after prompt was accepted
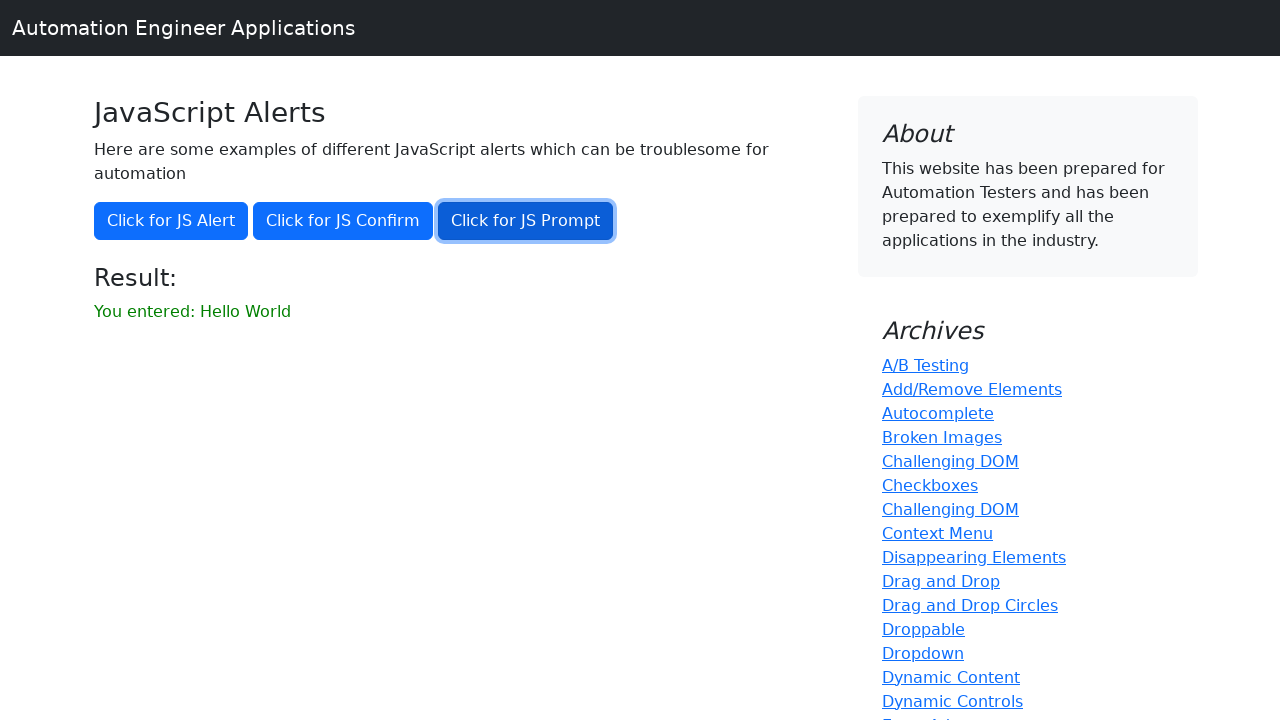

Retrieved result text from the result element
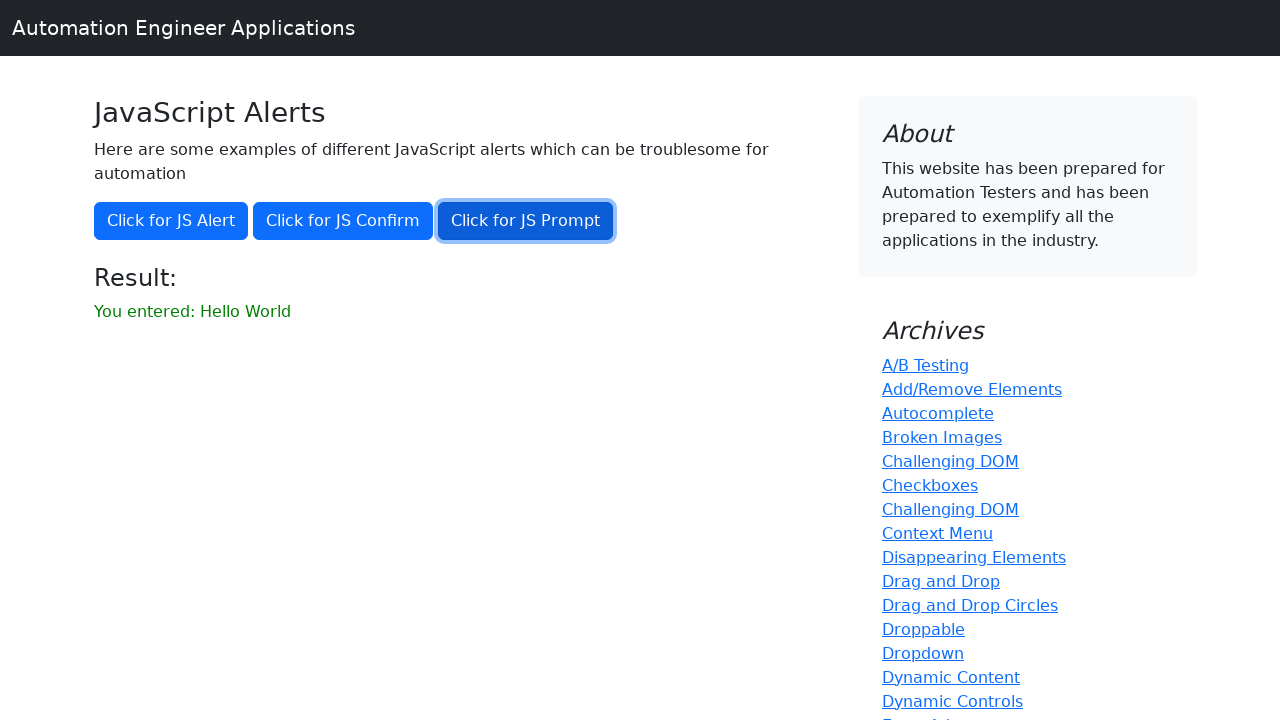

Verified that entered text 'Hello World' appears in result message
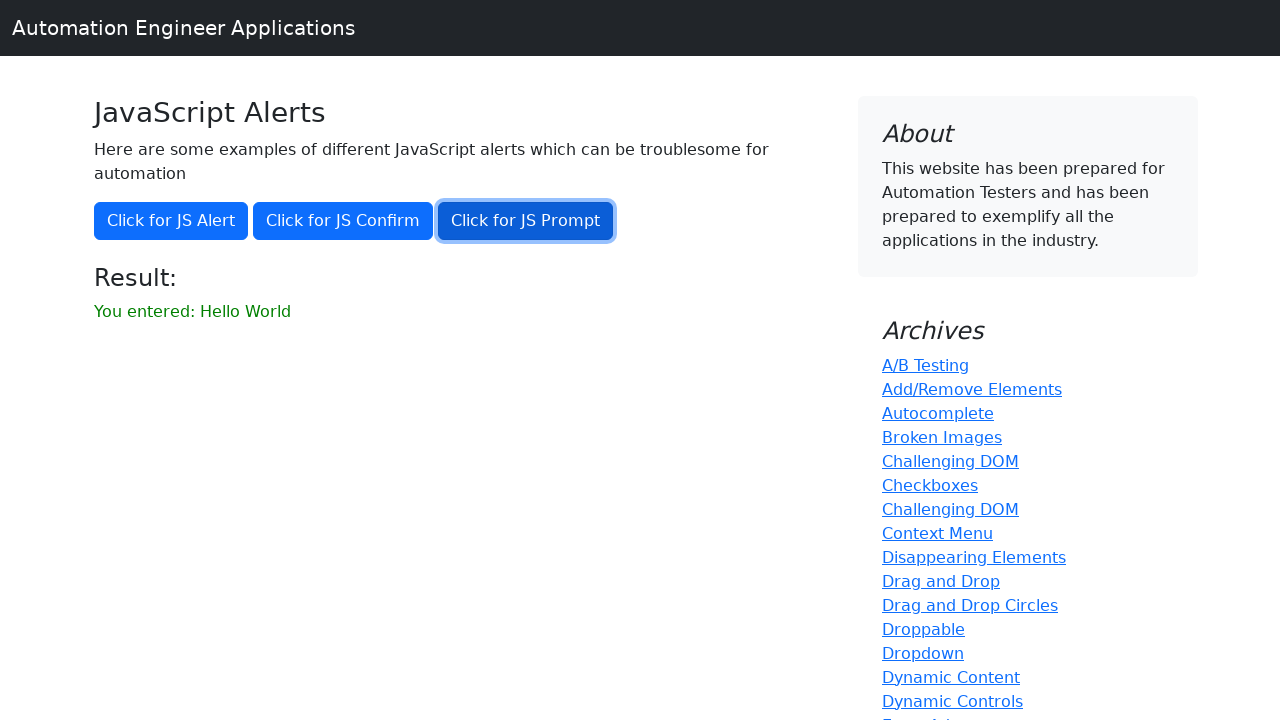

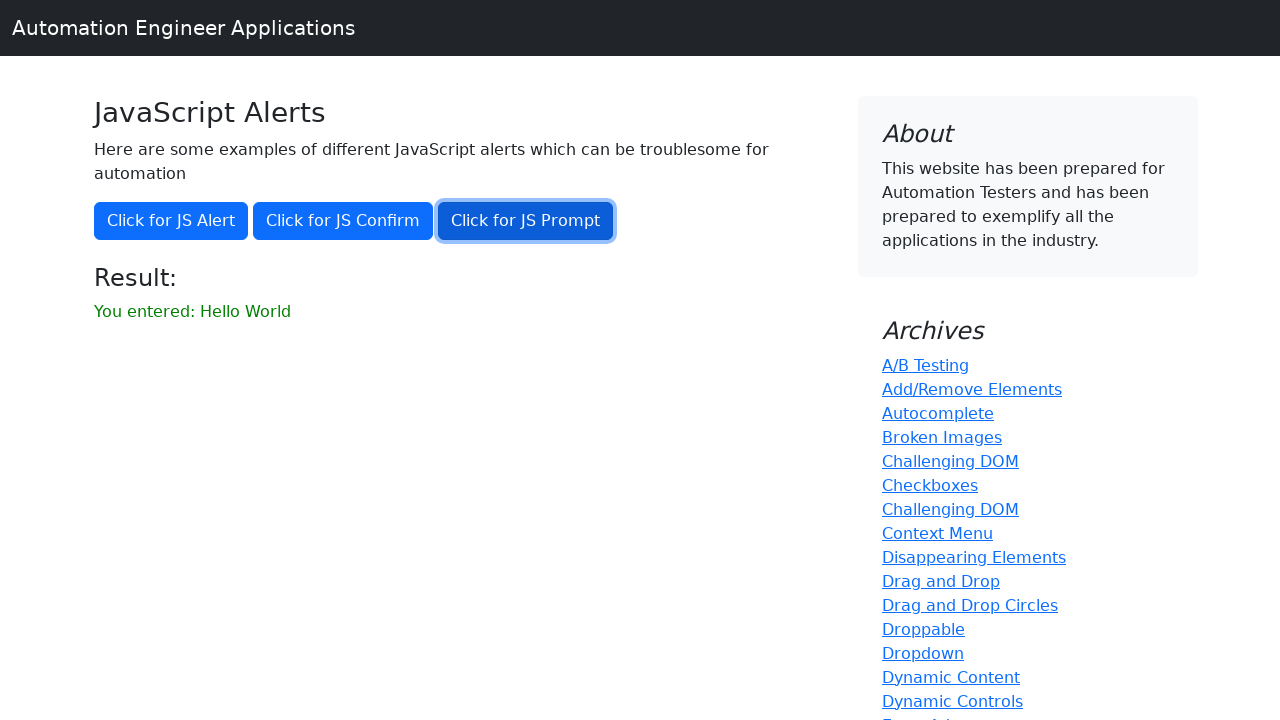